Tests Temple University's course search functionality by selecting a semester term, entering a subject code (CIS), specifying a course number range, and viewing course sections.

Starting URL: https://prd-xereg.temple.edu/StudentRegistrationSsb/ssb/term/termSelection?mode=courseSearch

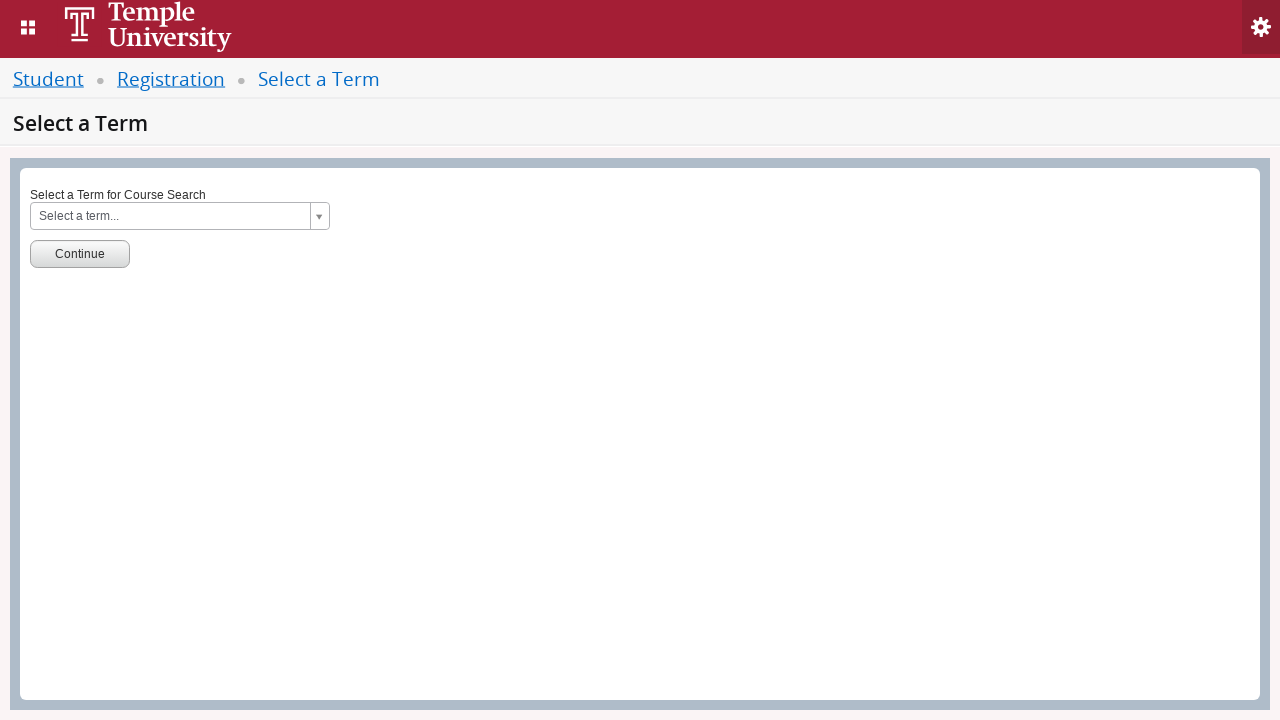

Clicked on term selection dropdown at (180, 216) on #s2id_txt_term
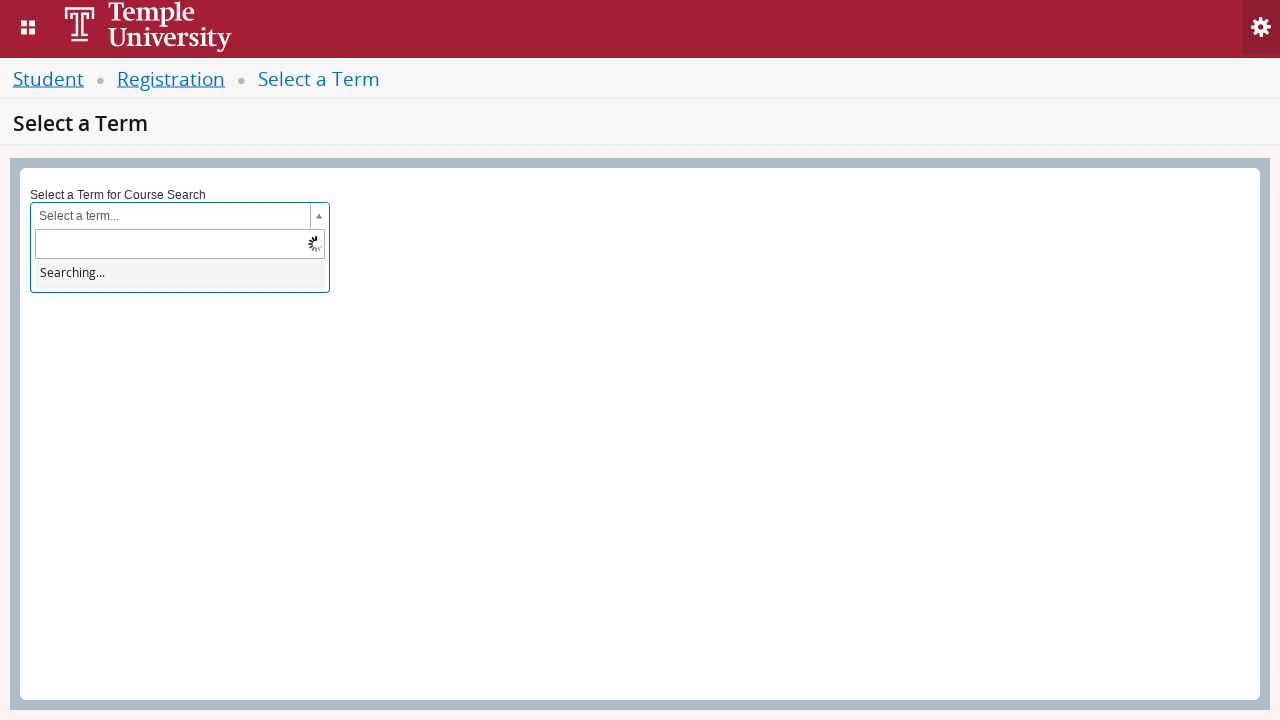

Entered '2022 Spring' in term search field on #s2id_autogen1_search
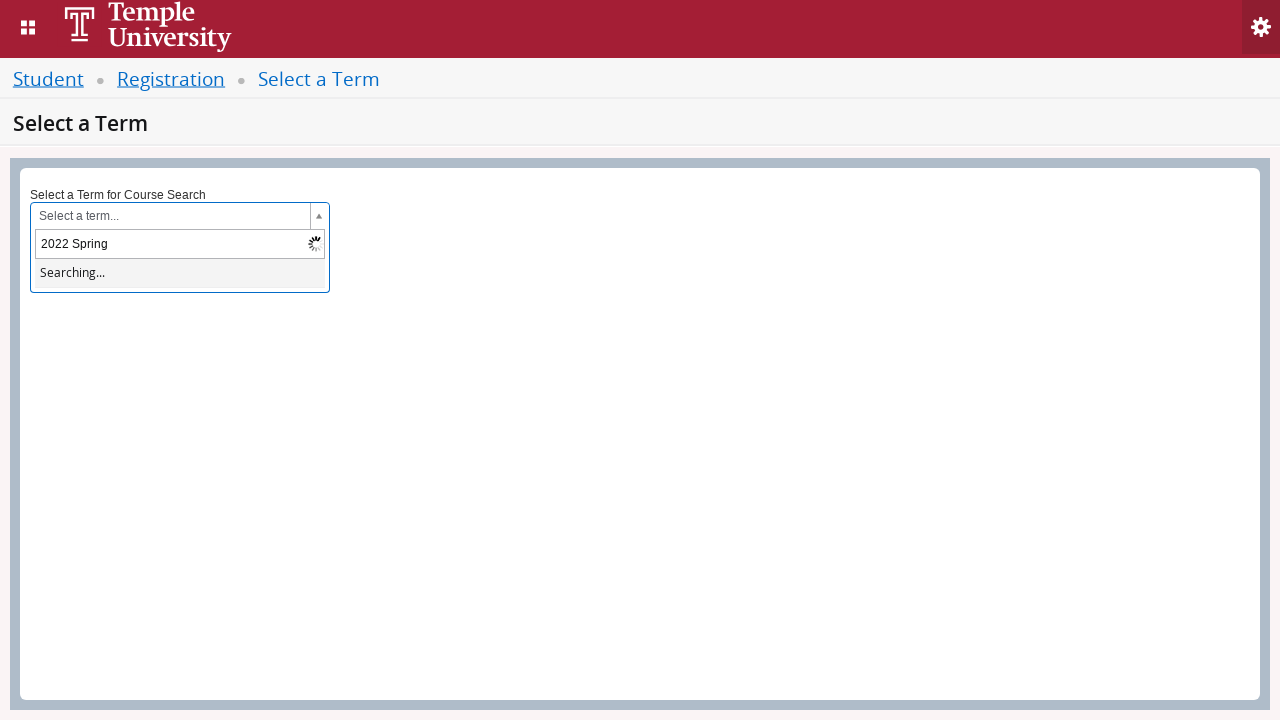

Waited 1000ms for search results to appear
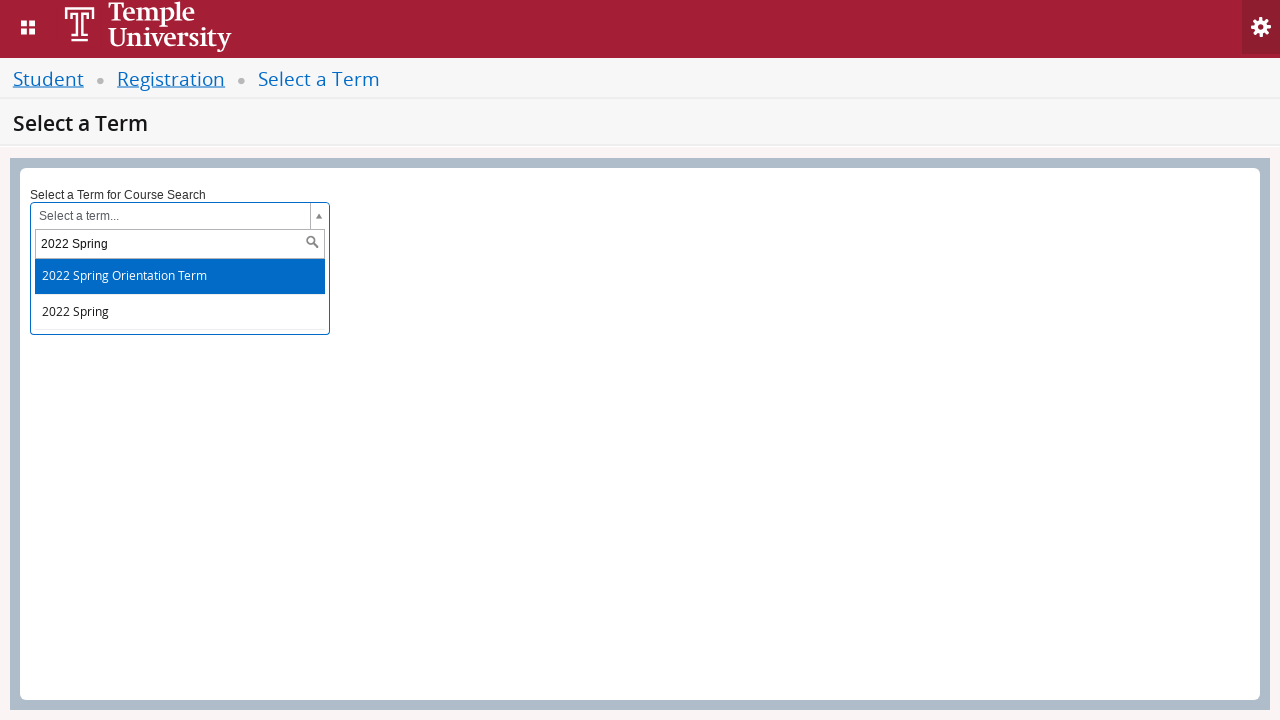

Selected term from search results at (178, 295) on #select2-results-1
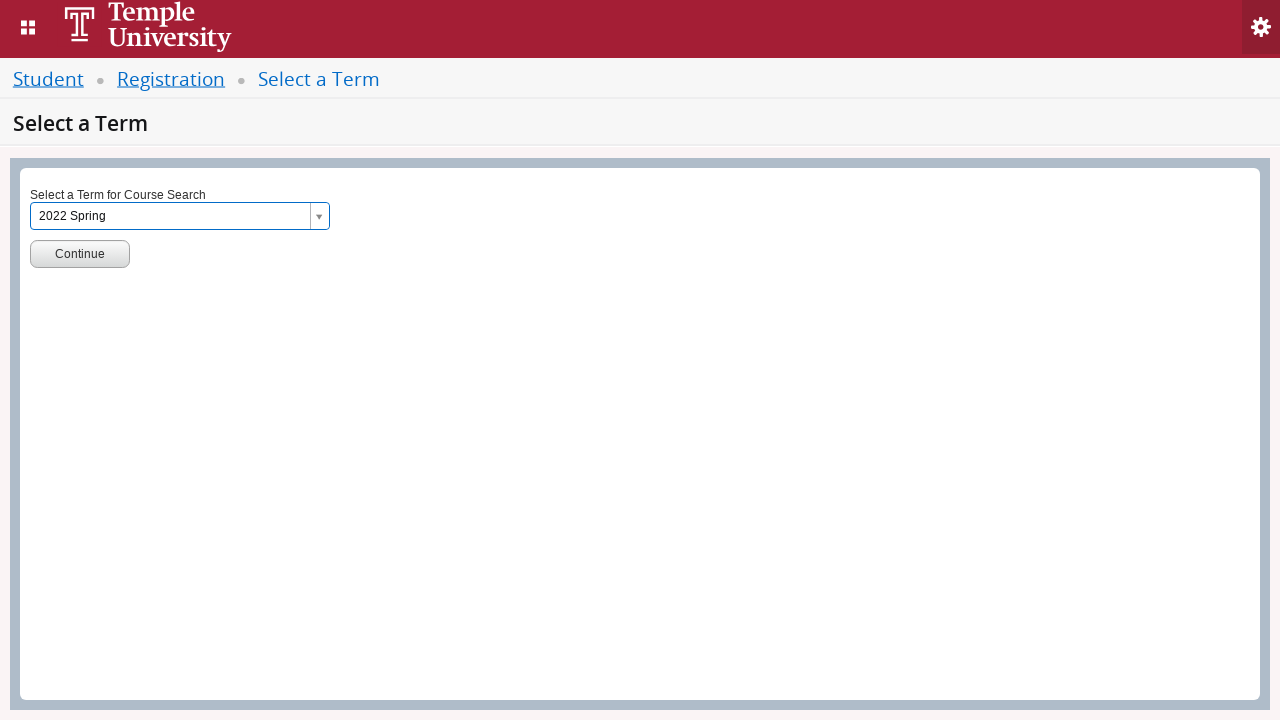

Clicked term-go button to submit term selection at (80, 254) on #term-go
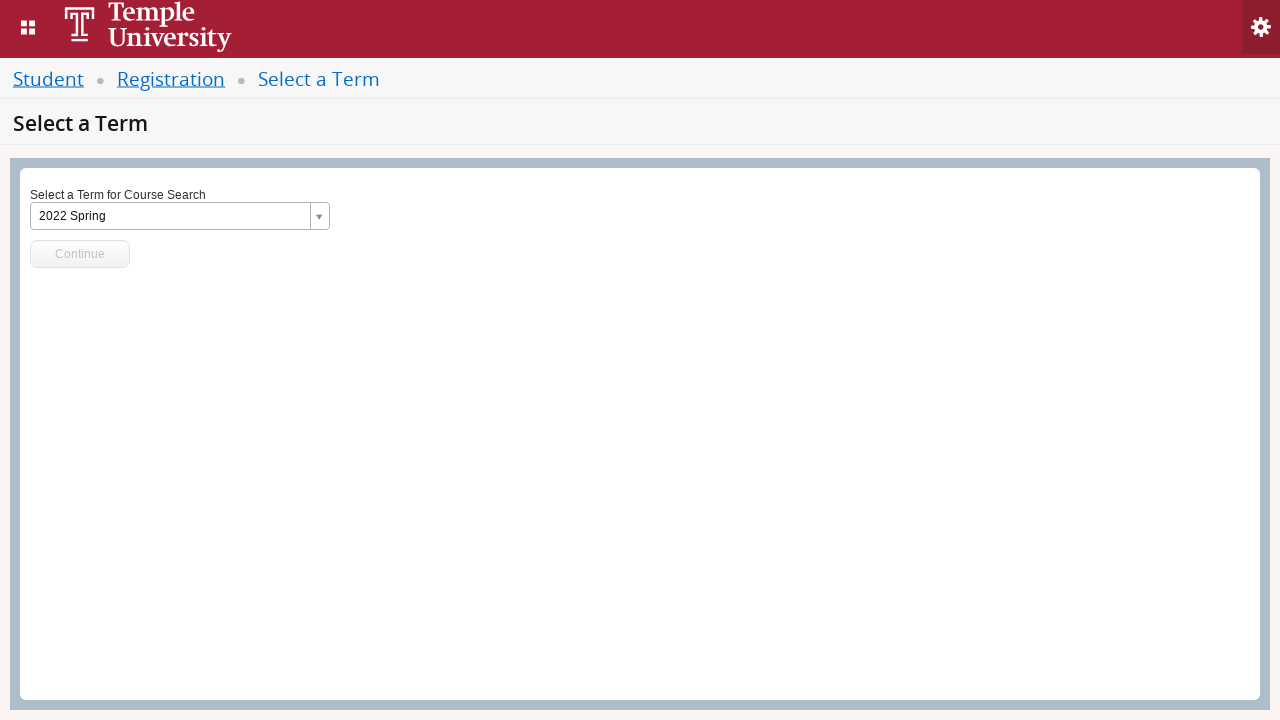

Waited 1000ms for page to load after term selection
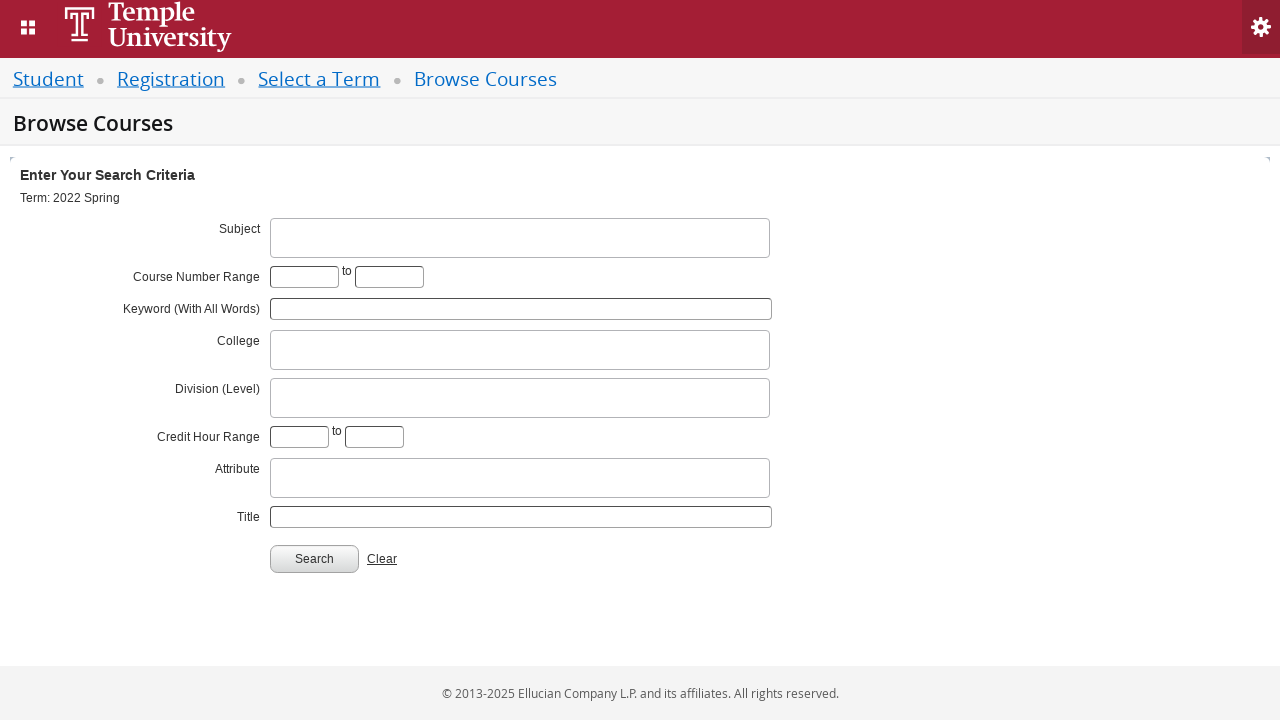

Clicked on subject dropdown at (520, 238) on #s2id_txt_subject
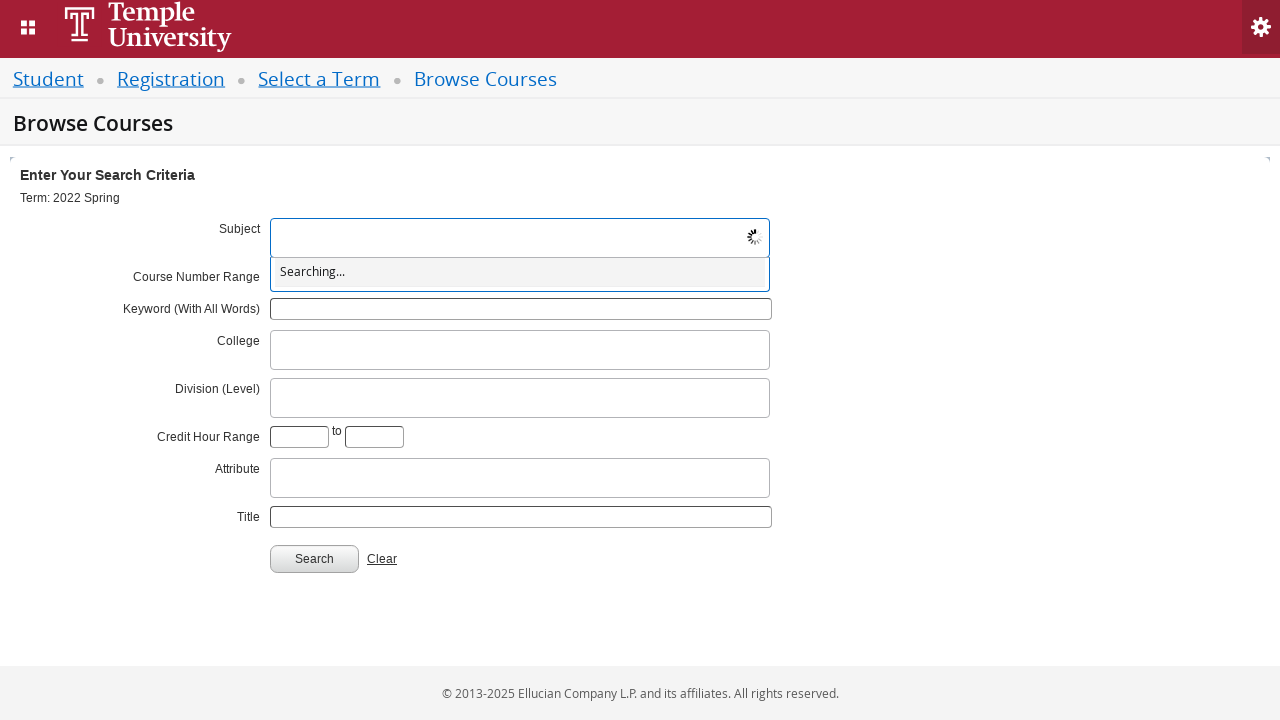

Entered subject code 'CIS' on #s2id_autogen1
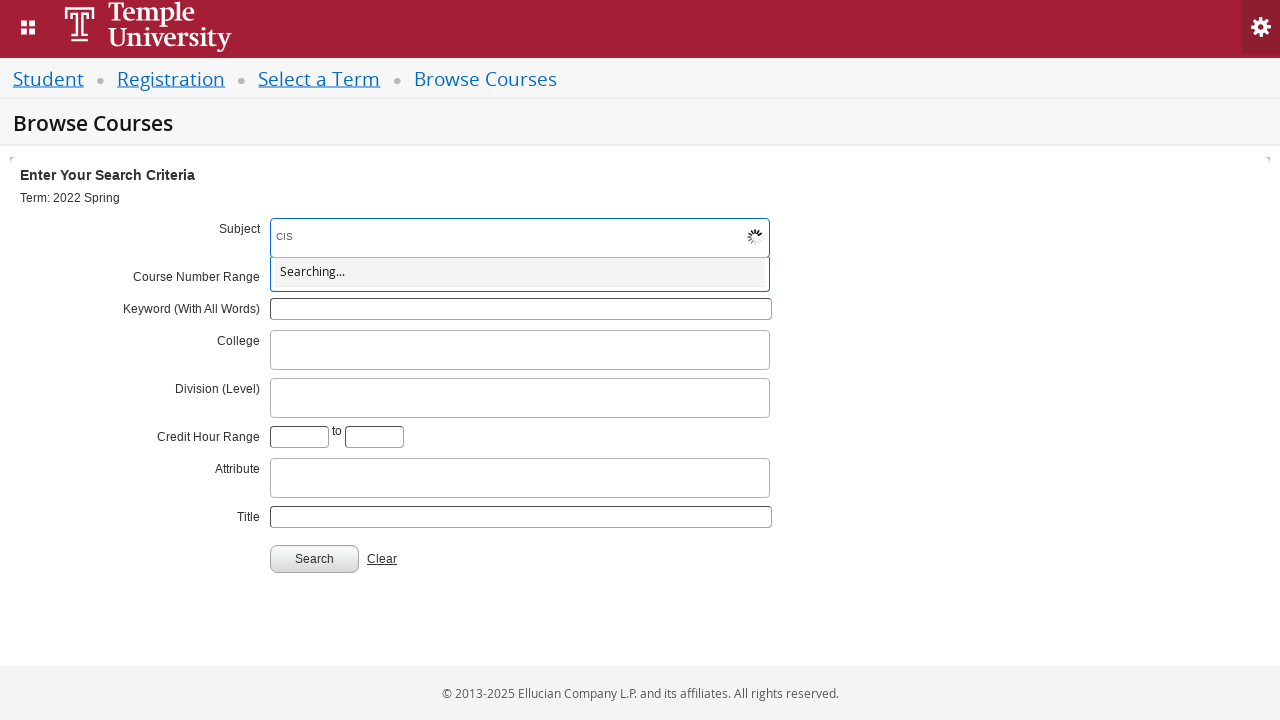

Waited 1000ms for subject code to be processed
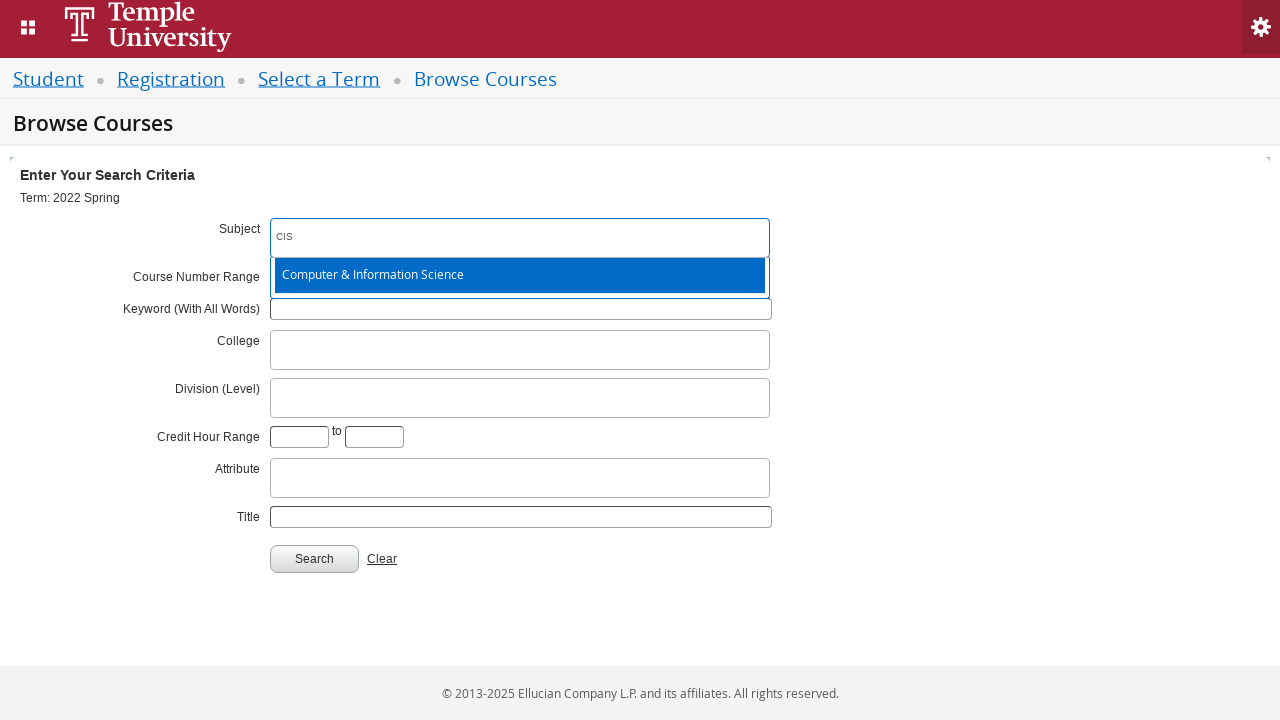

Pressed Enter to confirm subject code selection
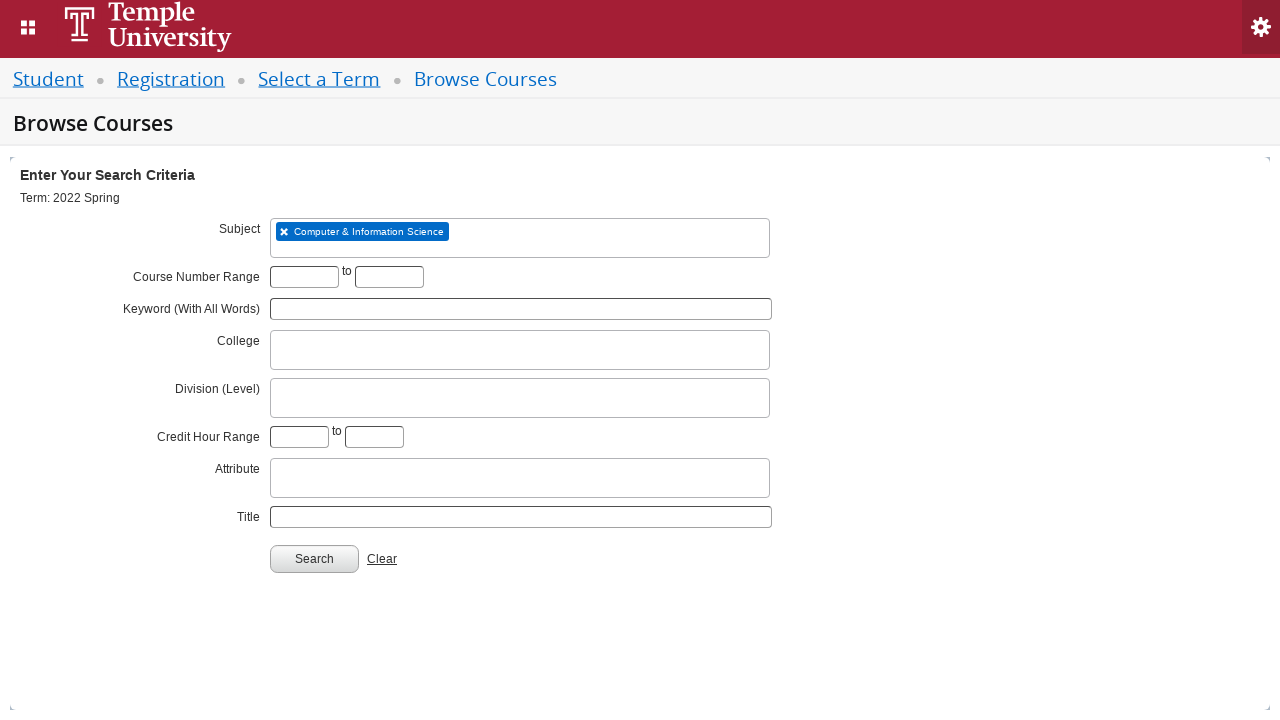

Clicked on course number range 'From' field at (304, 277) on input[name='txt_course_number_range_From']
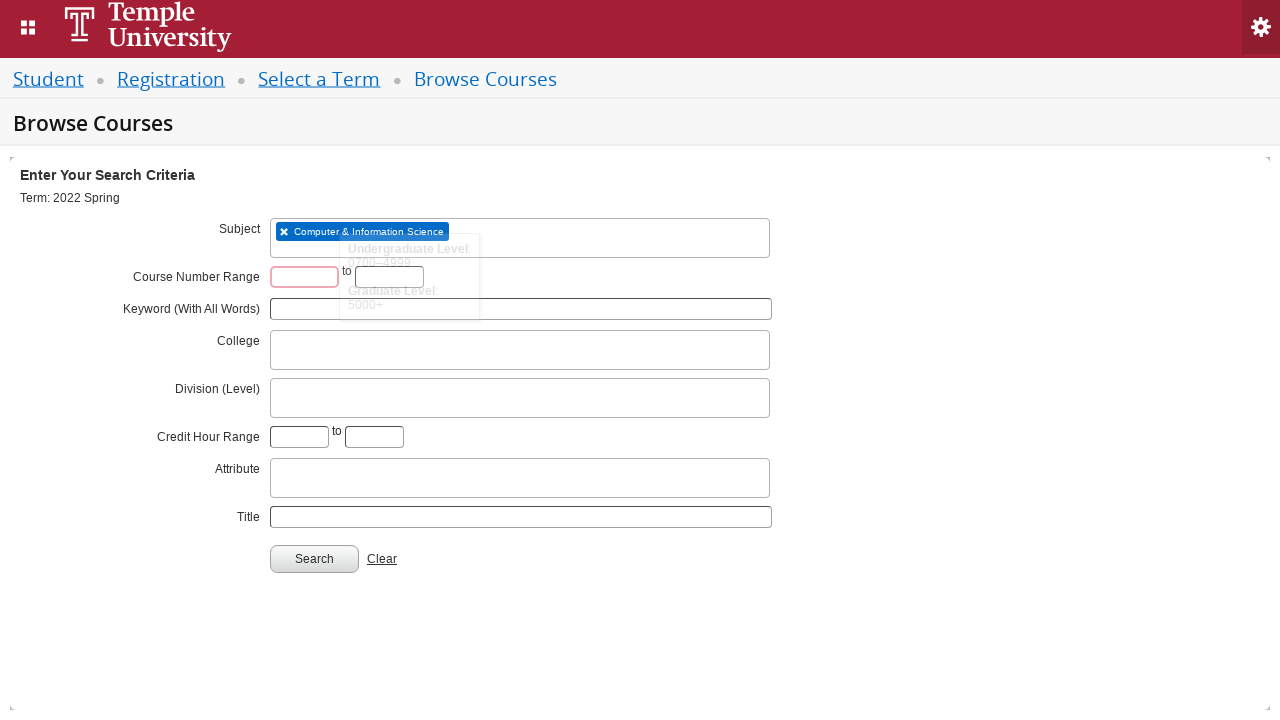

Entered '3207' as starting course number on input[name='txt_course_number_range_From']
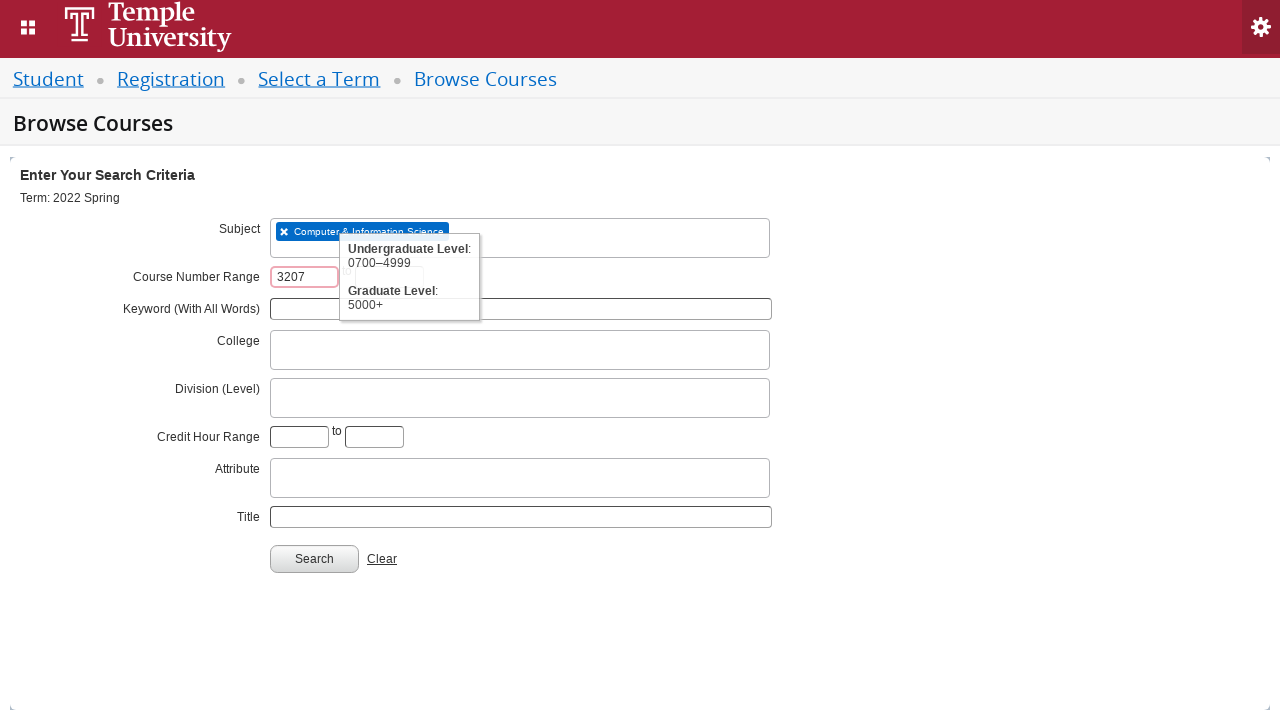

Entered '3207' as ending course number on input[name='txt_course_number_range_To']
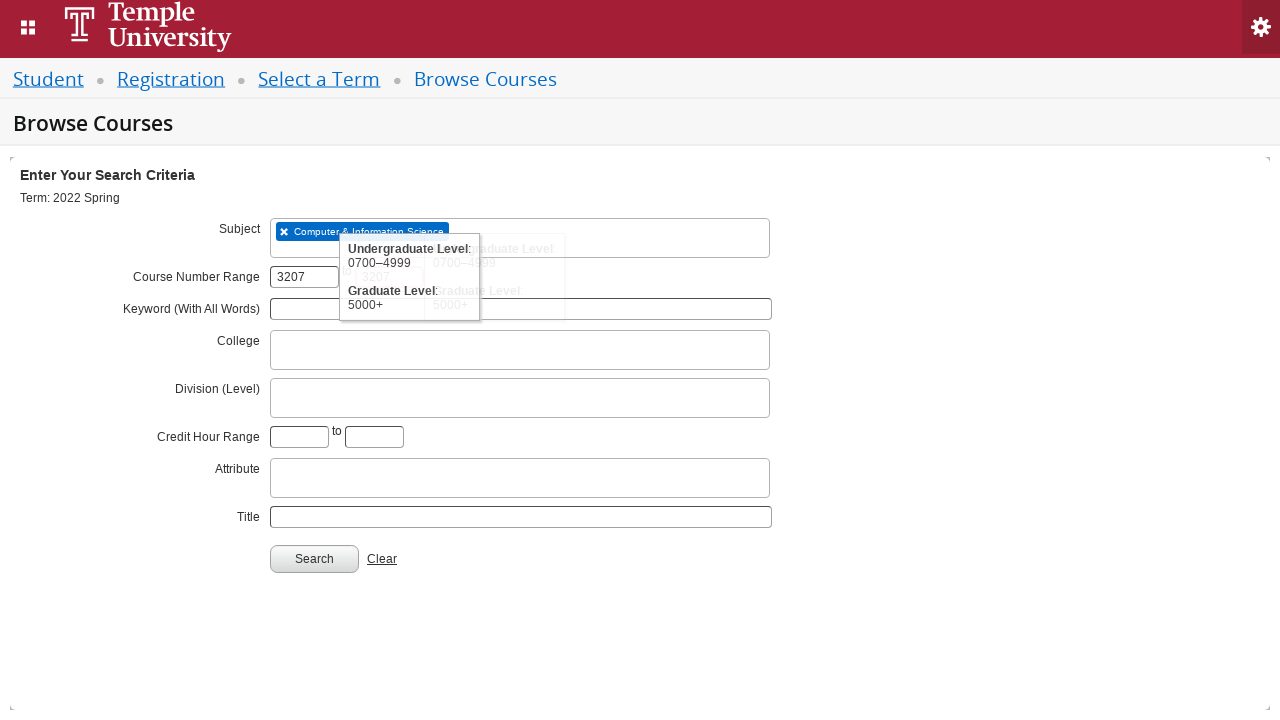

Clicked search-go button to search for courses at (314, 559) on #search-go
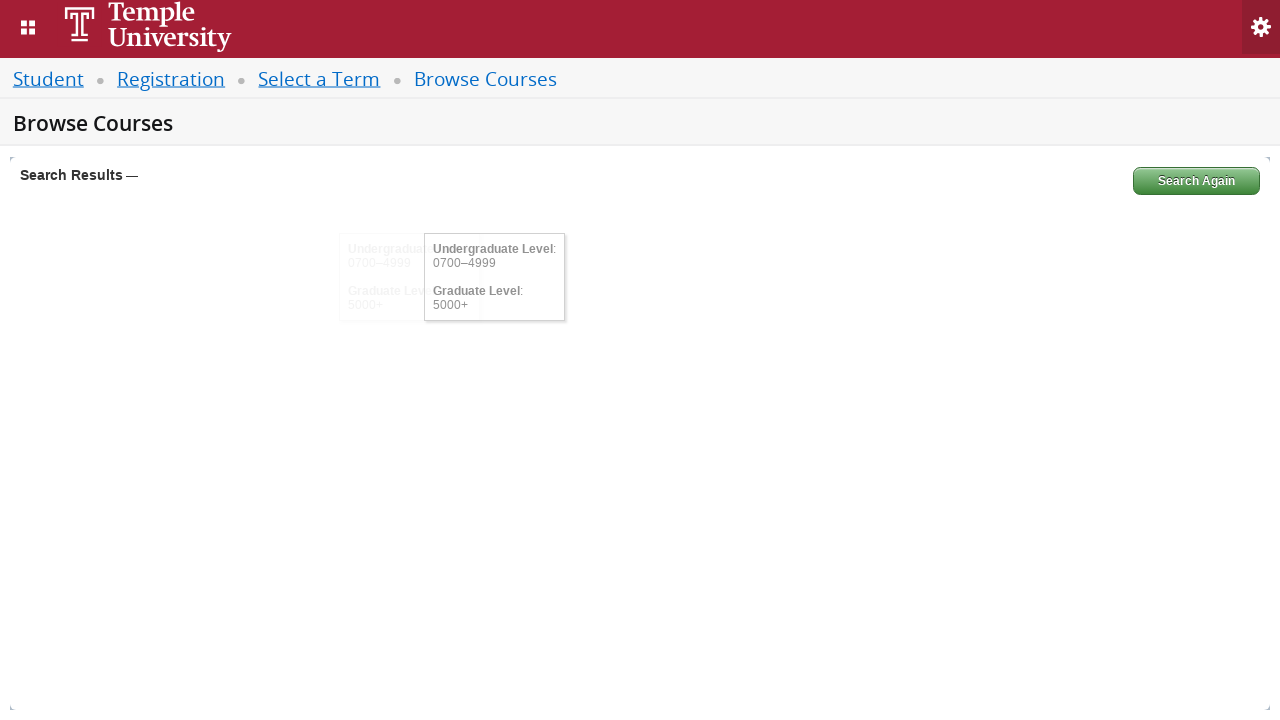

Search results loaded and view sections button is visible
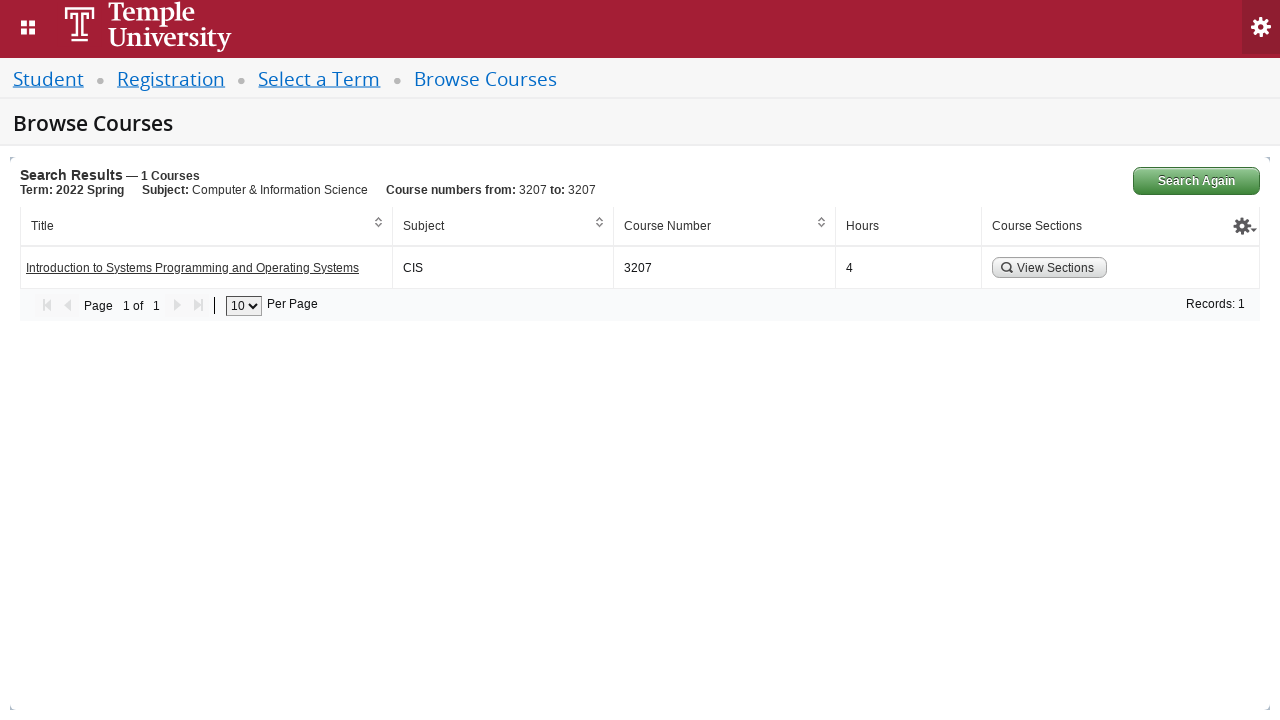

Clicked view sections button to display course sections at (1050, 268) on .form-button.search-section-button
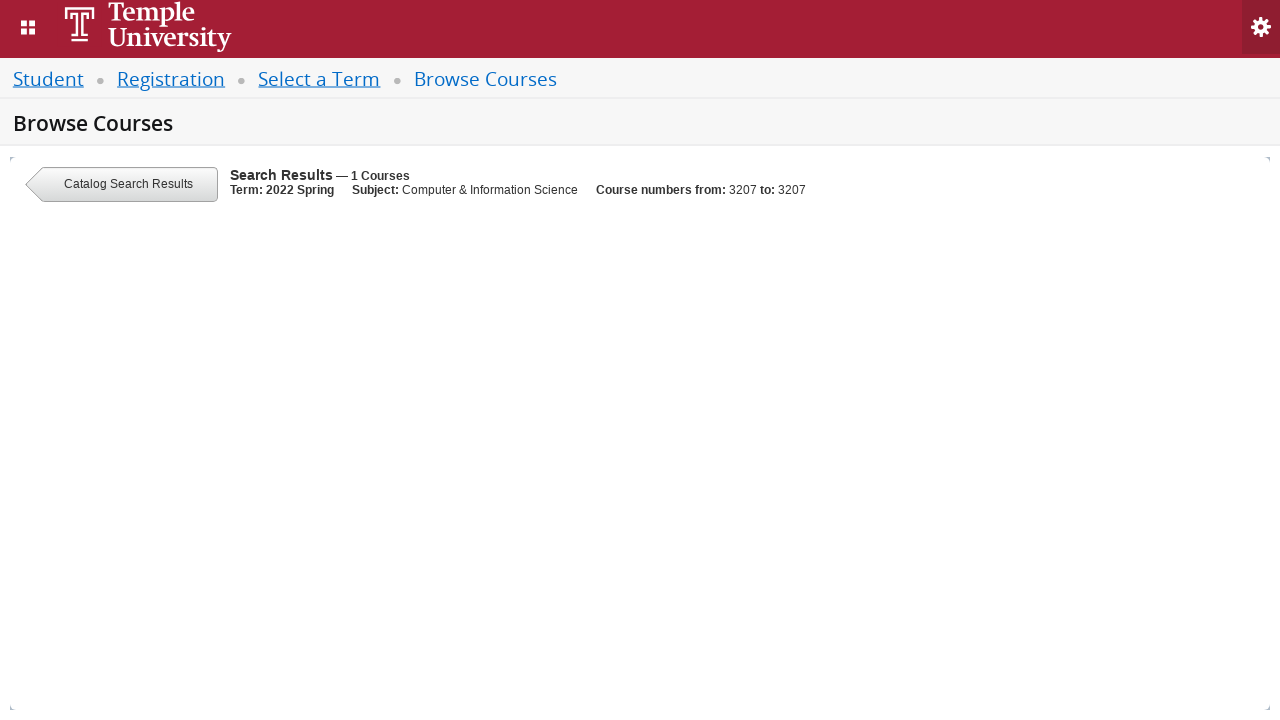

Waited 3000ms for course sections to fully load
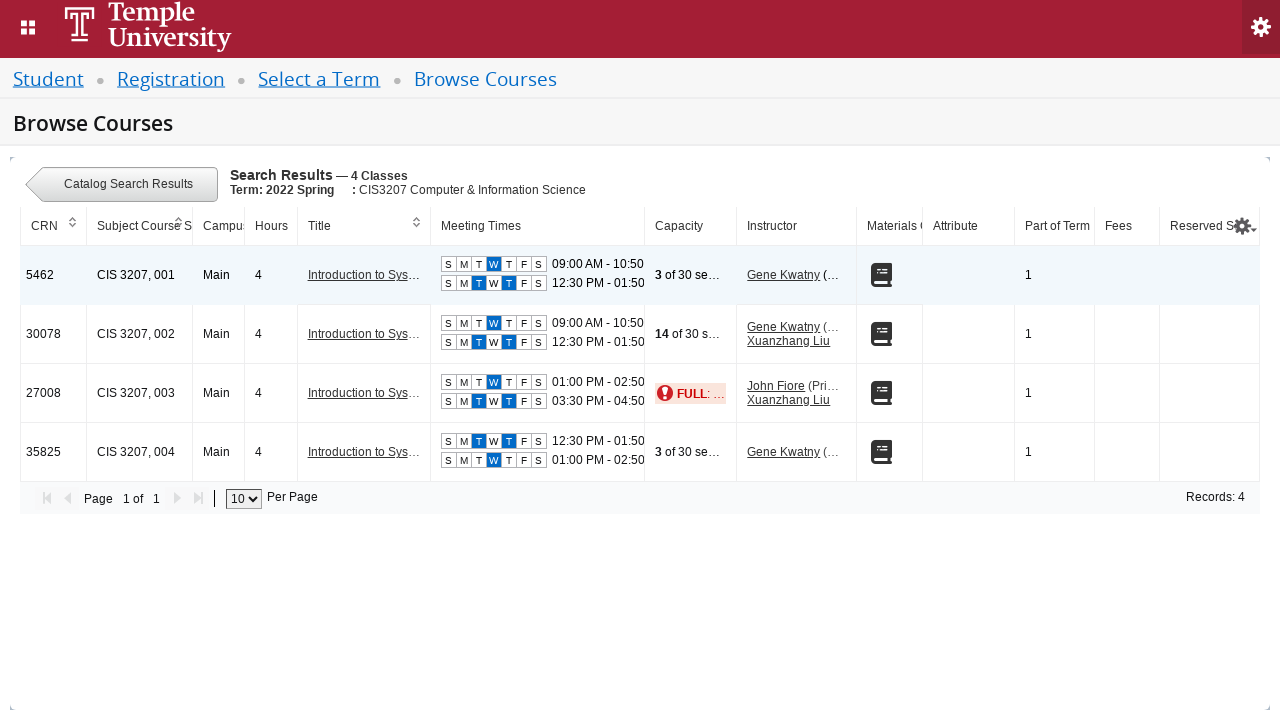

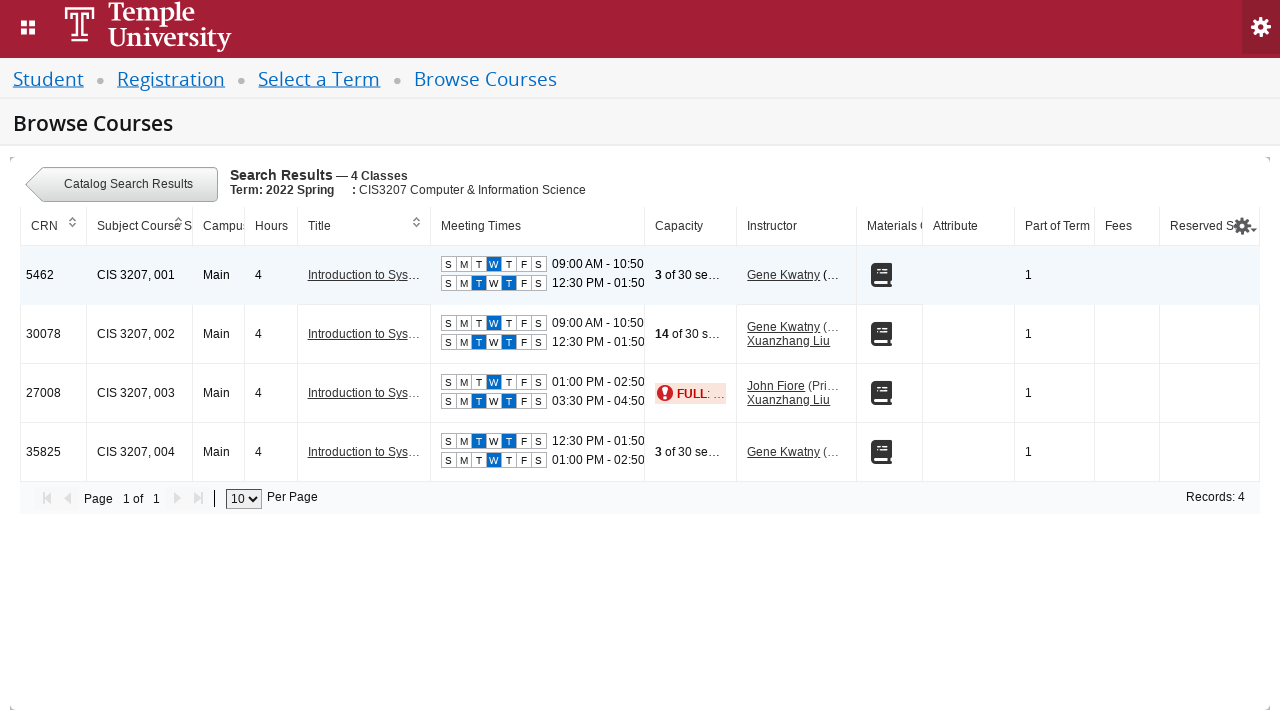